Tests handling of a JavaScript confirm dialog by clicking a button to trigger it and dismissing it

Starting URL: https://the-internet.herokuapp.com/javascript_alerts

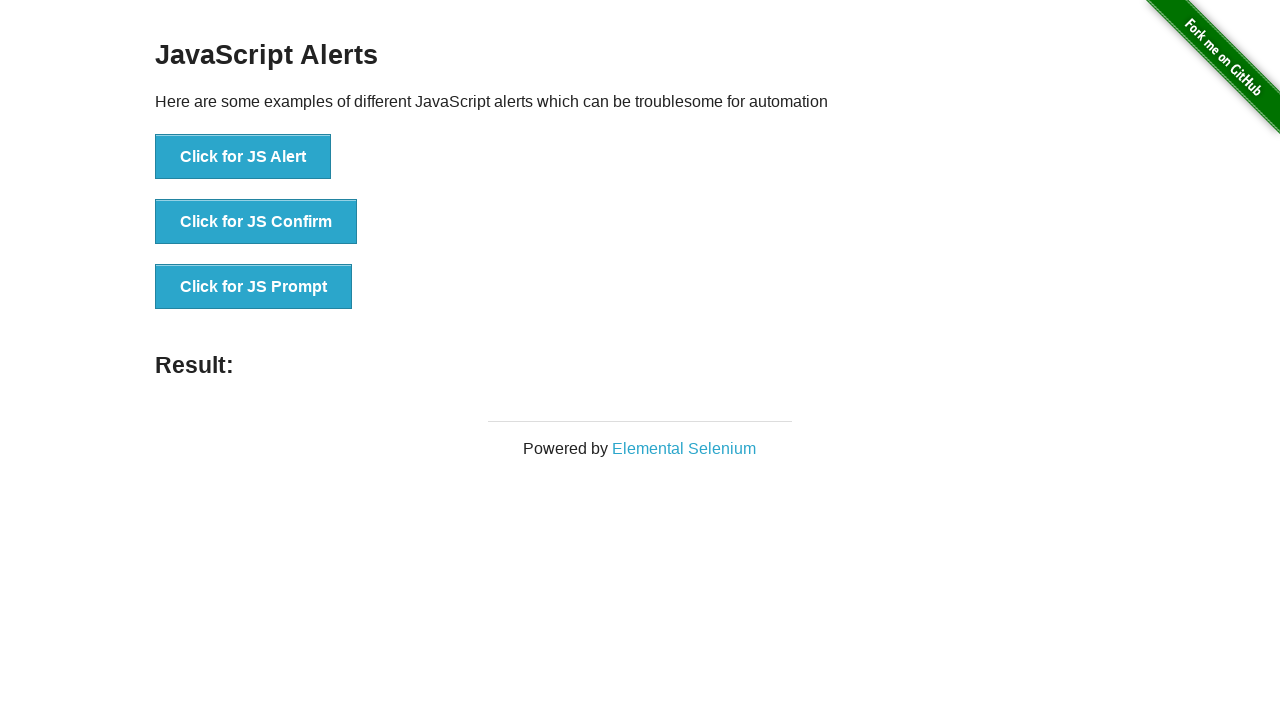

Set up dialog handler to dismiss confirm dialogs
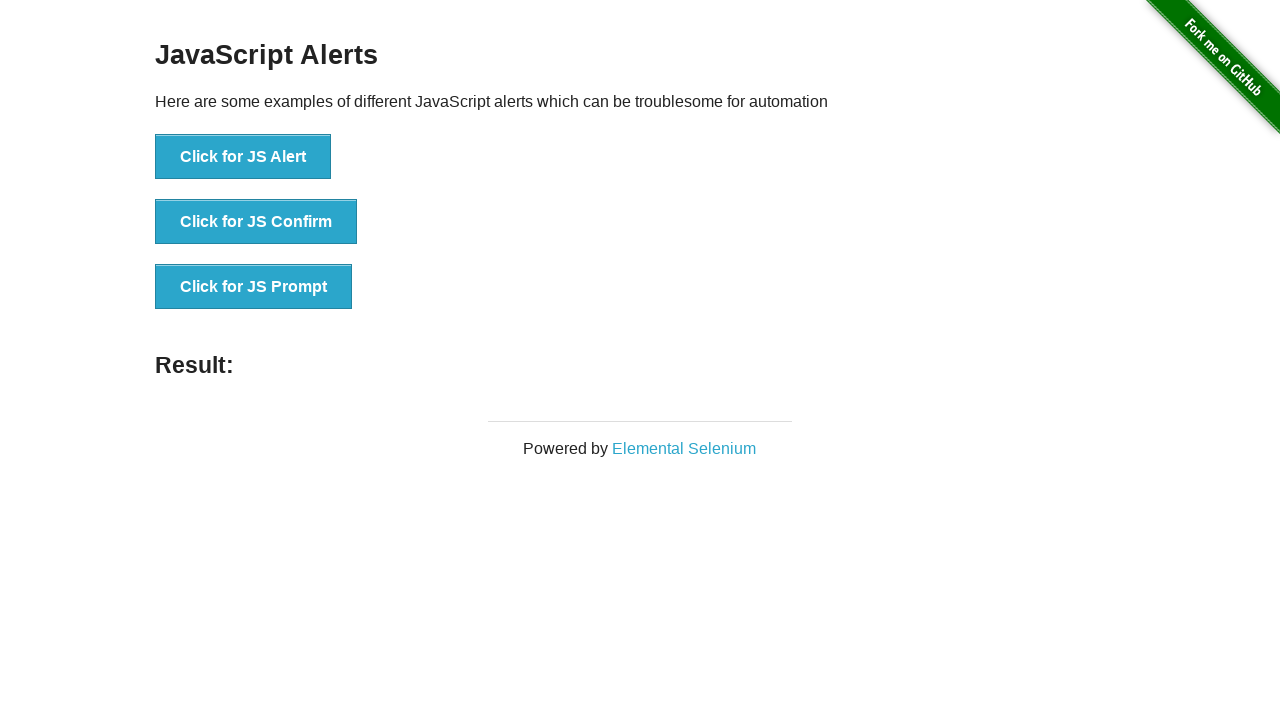

Clicked button to trigger JavaScript confirm dialog at (256, 222) on button[onclick="jsConfirm()"]
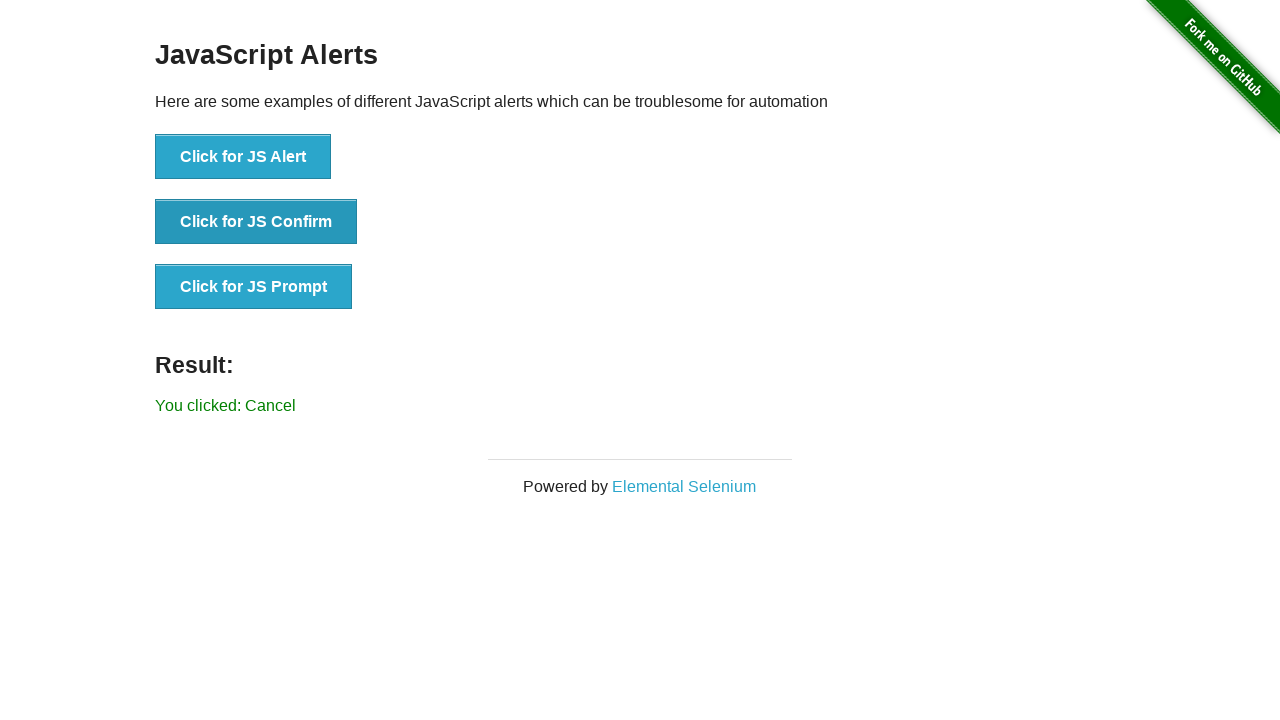

Located result element
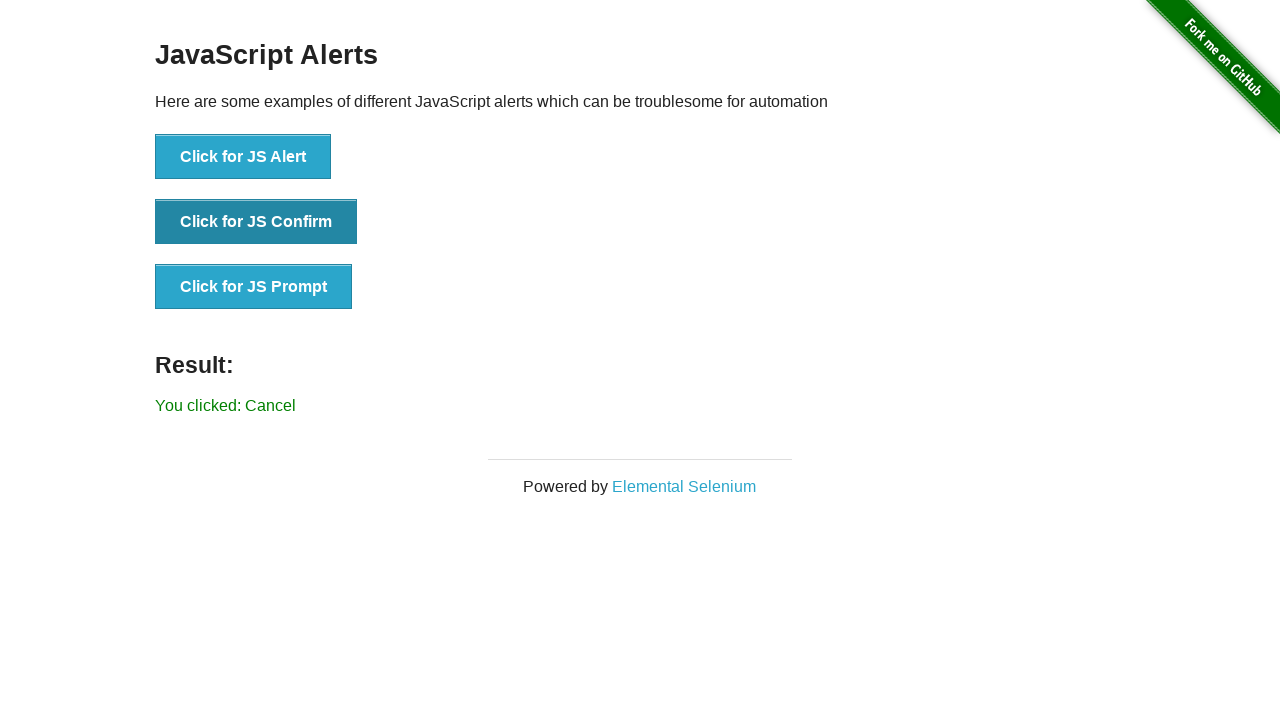

Verified result text shows 'You clicked: Cancel'
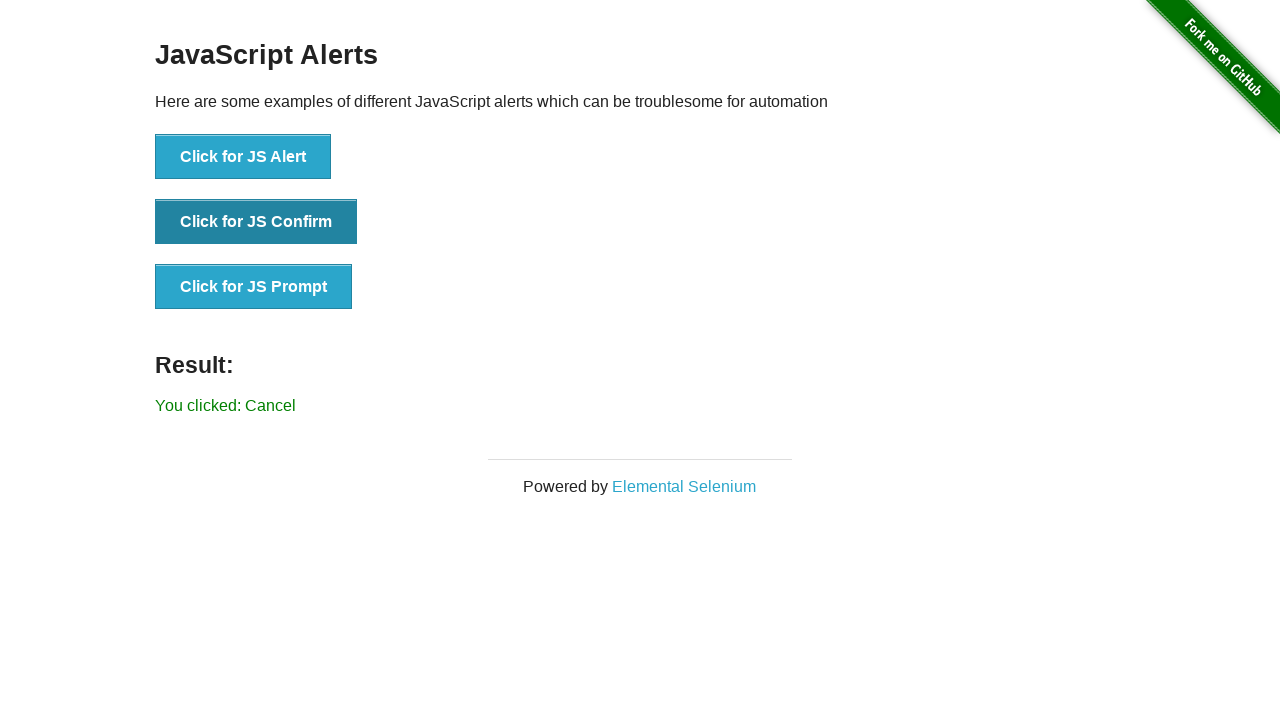

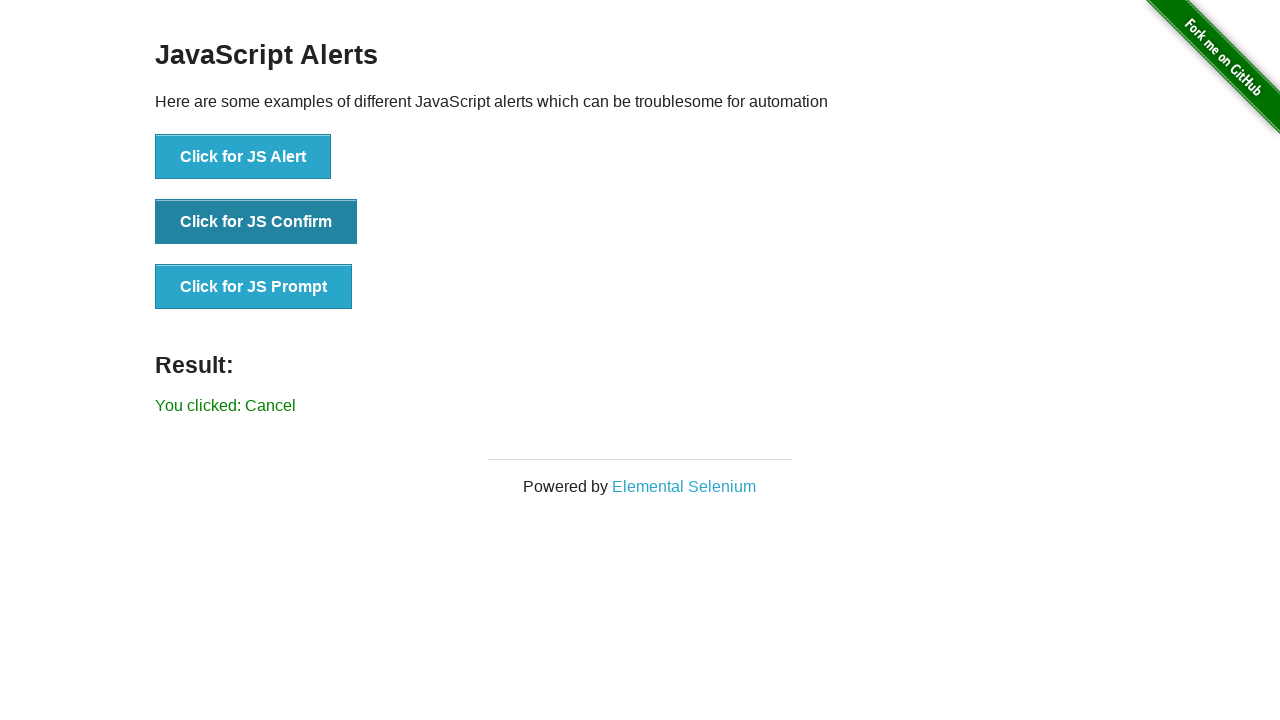